Tests navigation on a food/diet website by clicking on a navigation link and then selecting a diet button option

Starting URL: https://broccoly.onrender.com/

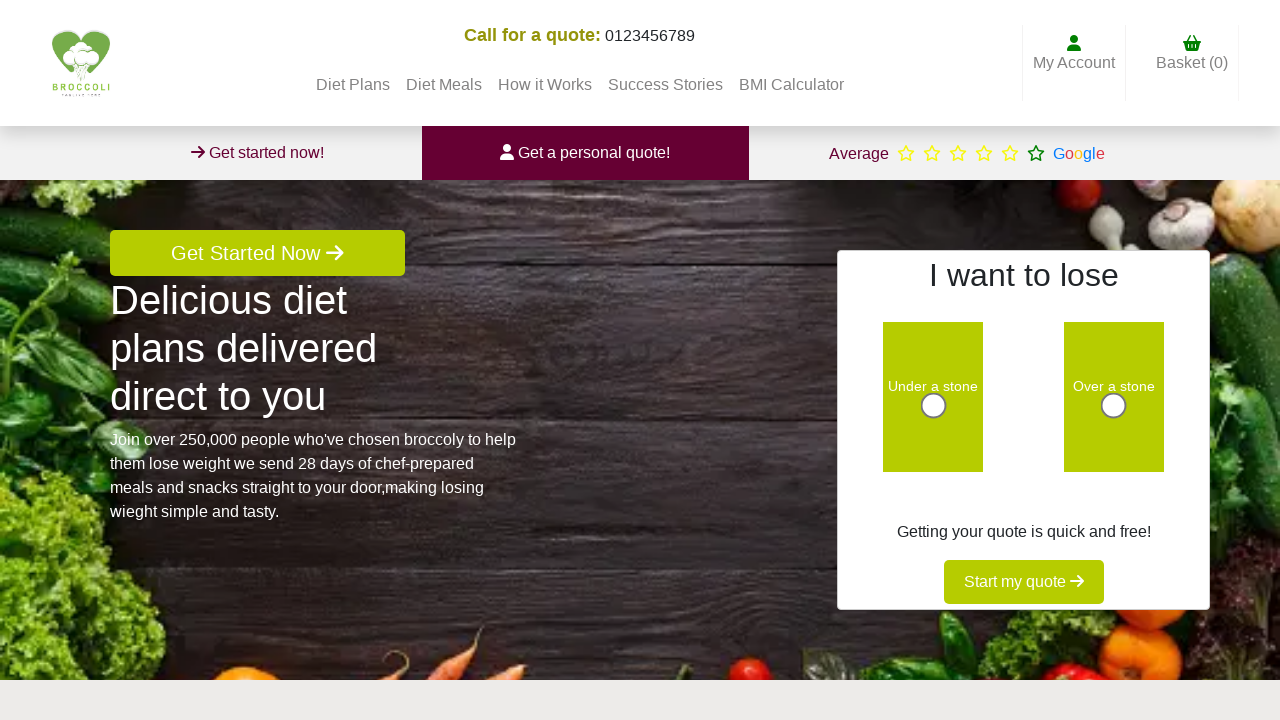

Clicked on the first navigation link at (352, 84) on (//*[@class='nav-link text-dark listitems'])[1]
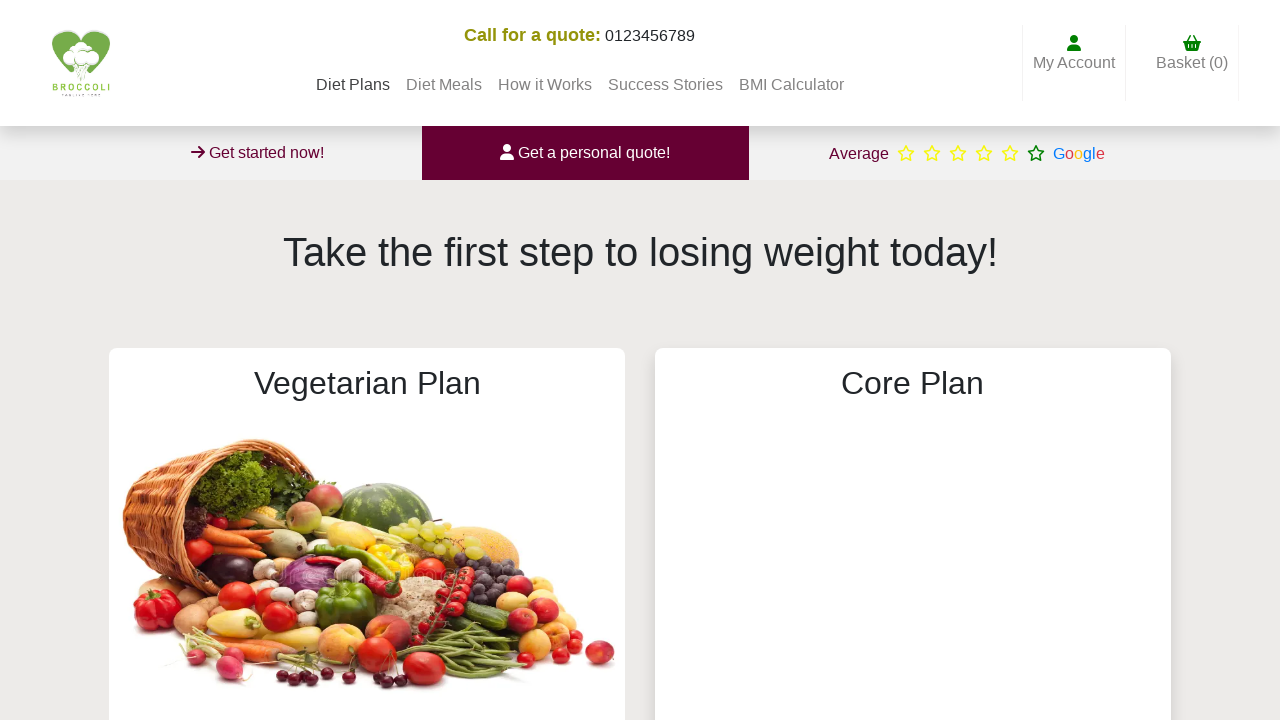

Clicked on the second diet button option at (913, 360) on (//button[@class='w-100 dietbutton'])[2]
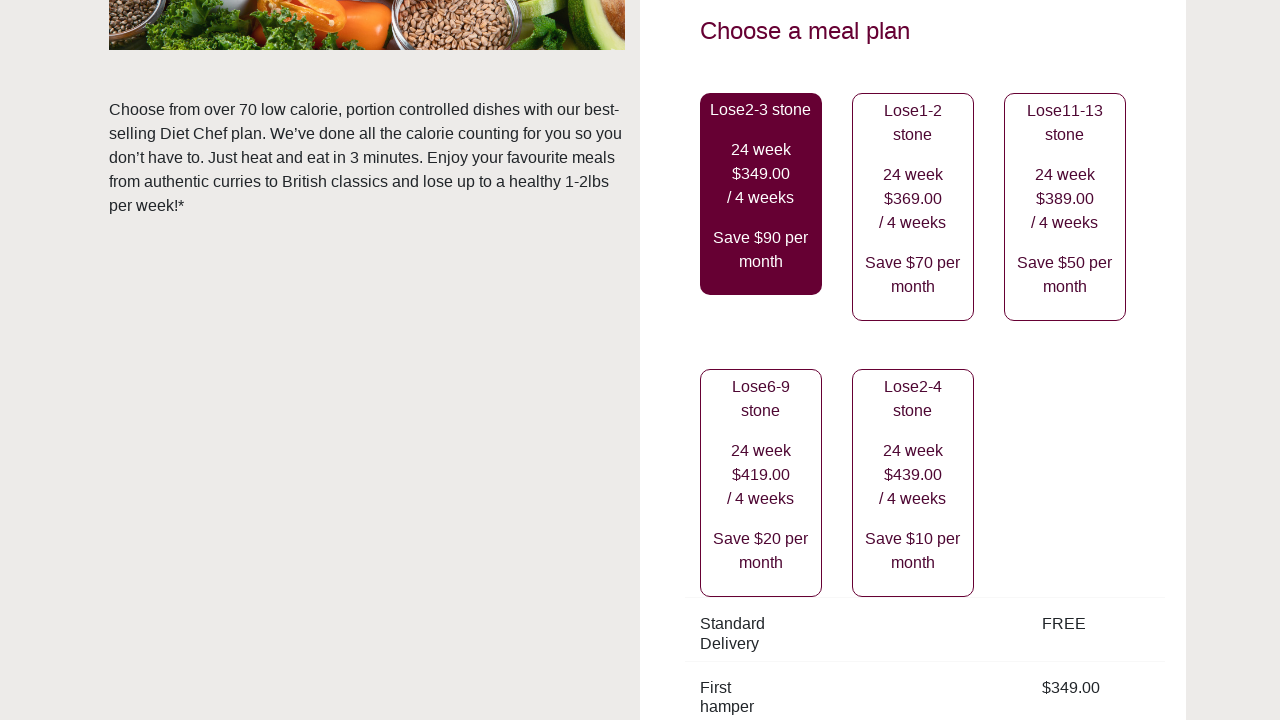

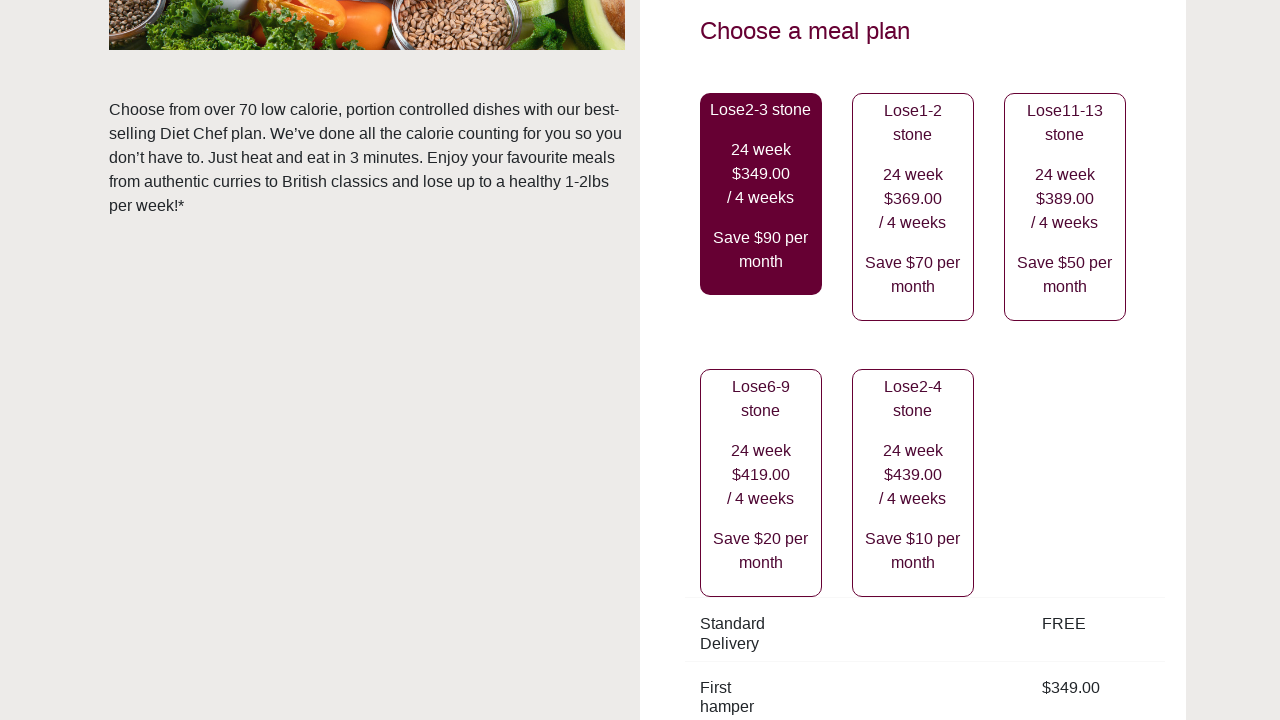